Tests window popup handling by opening a new tab, switching to it, clicking an element, and switching back to the main window

Starting URL: https://skpatro.github.io/demo/links/

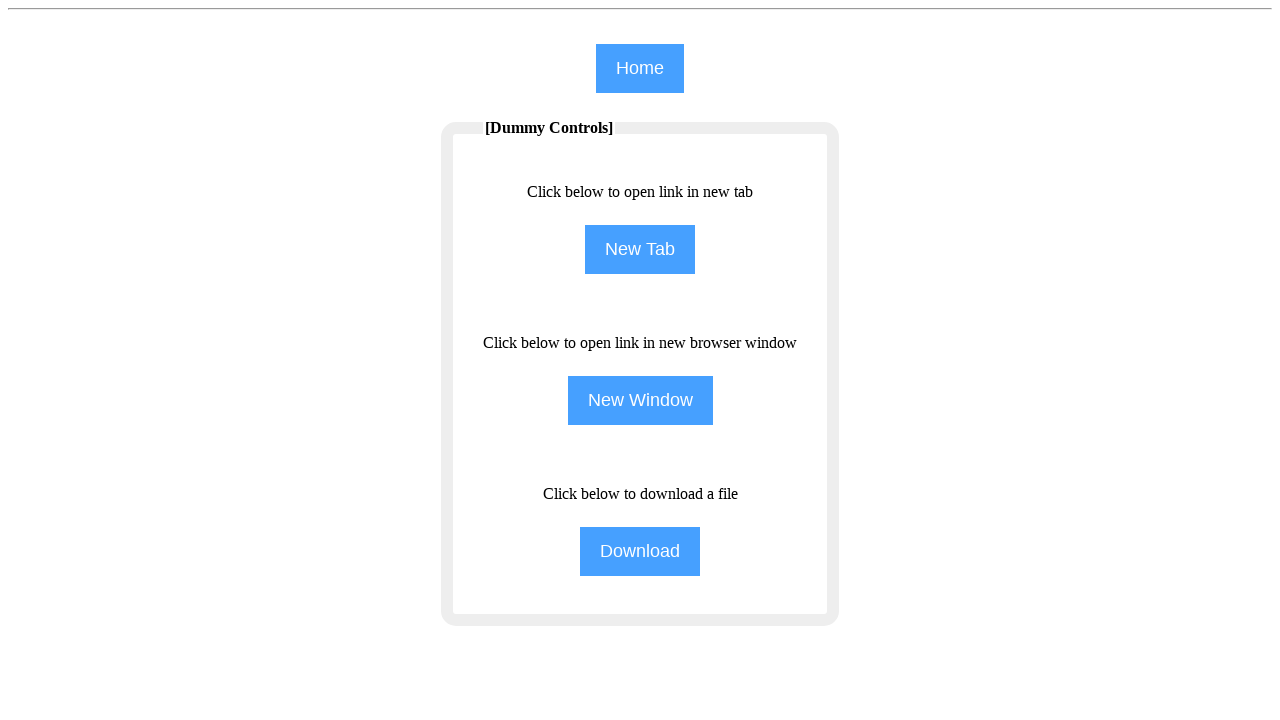

Clicked 'New Tab' button to open a new tab at (640, 250) on input[name='NewTab']
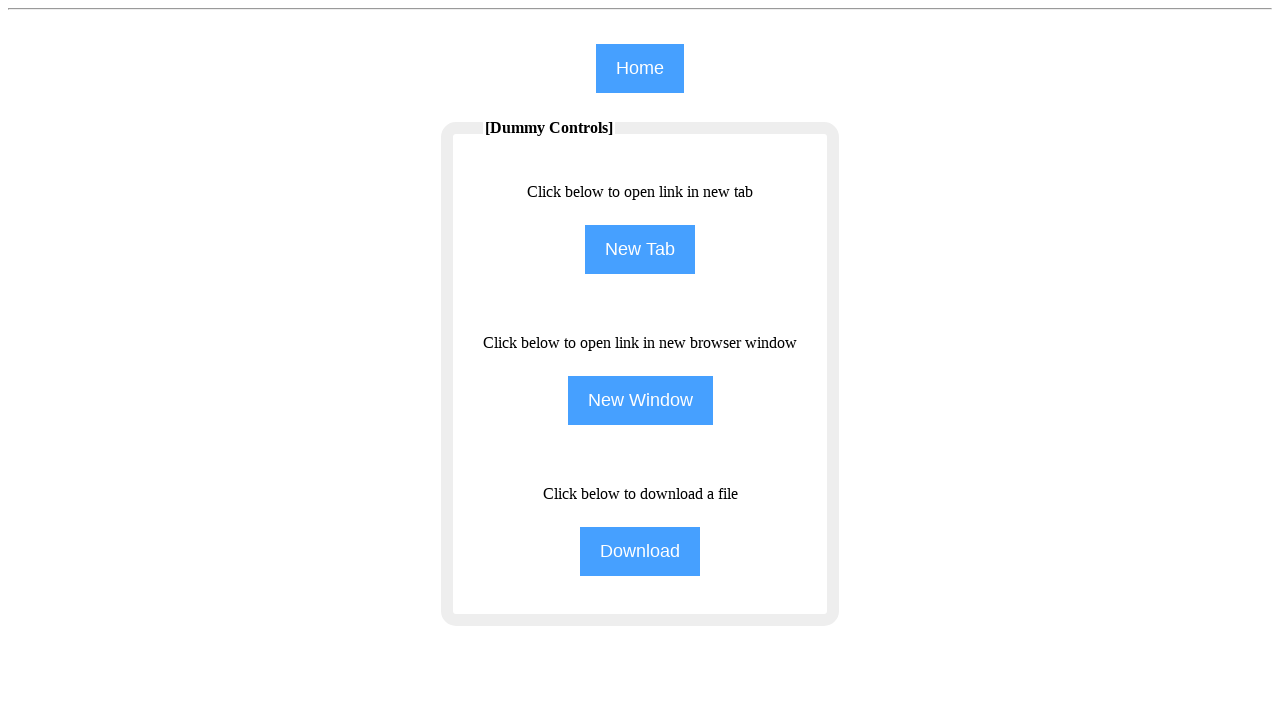

New tab opened and captured
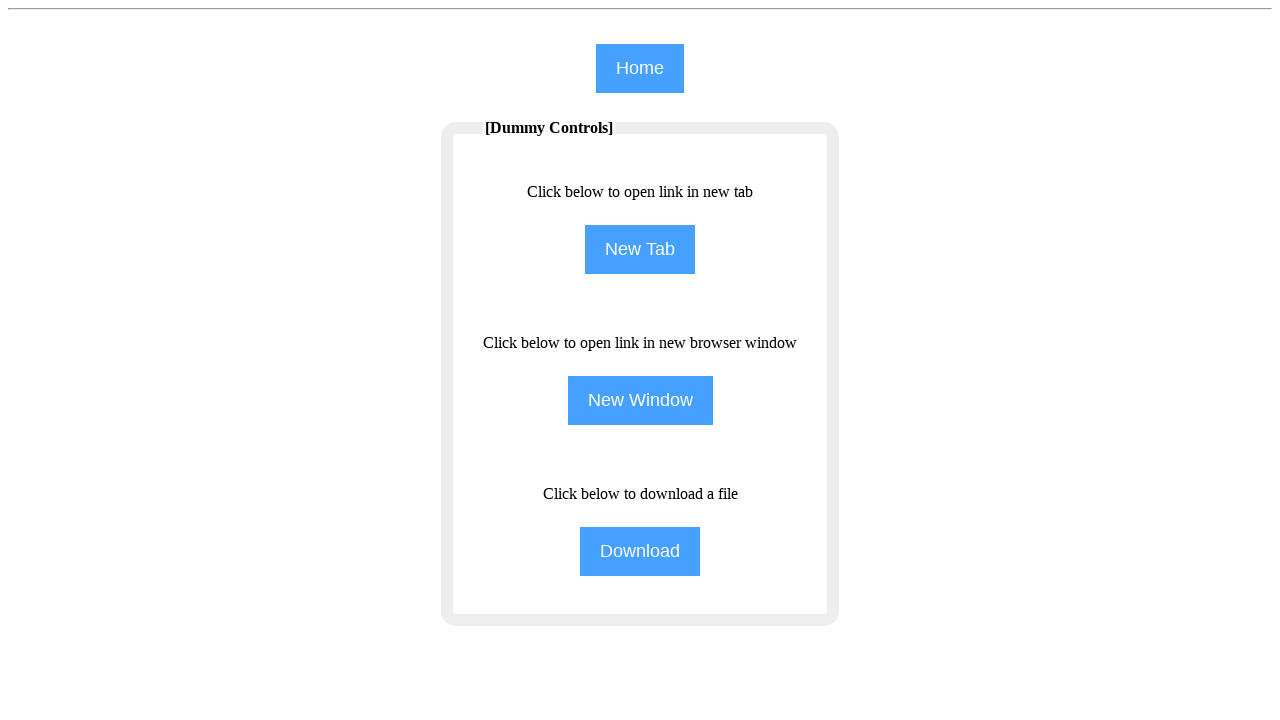

New tab finished loading
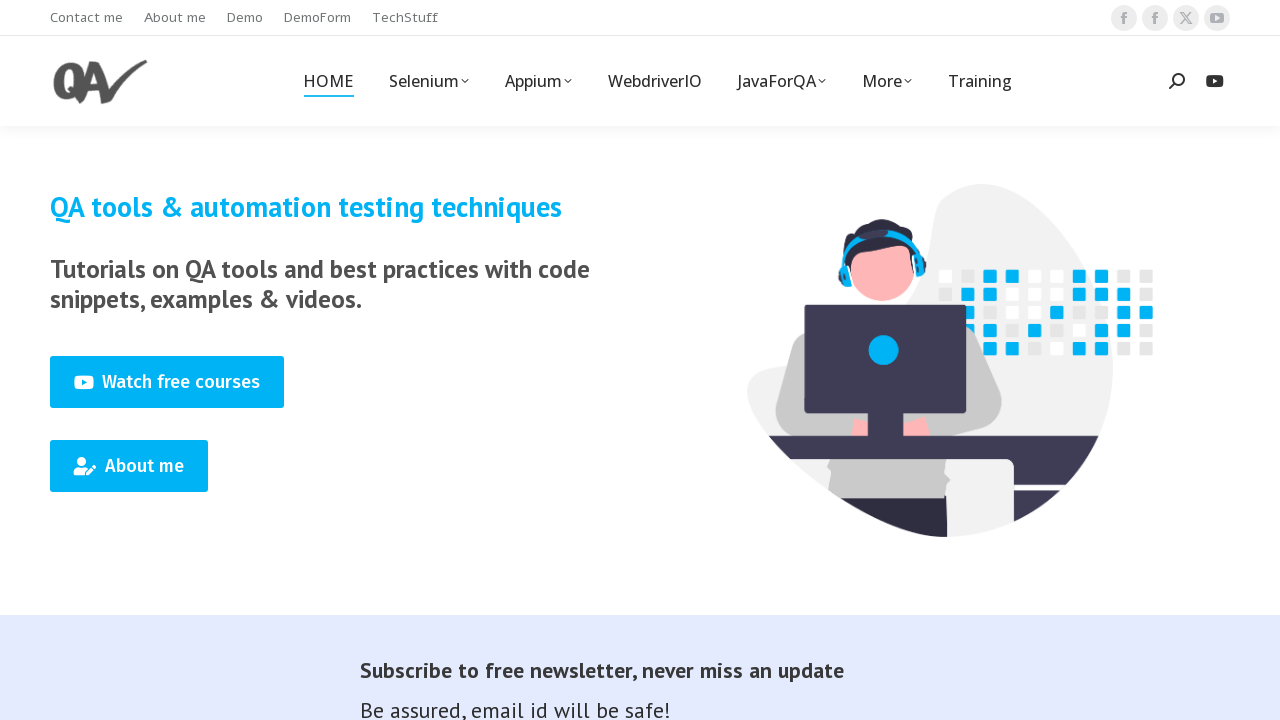

Clicked 'Training' element in the new tab at (980, 81) on span:has-text('Training')
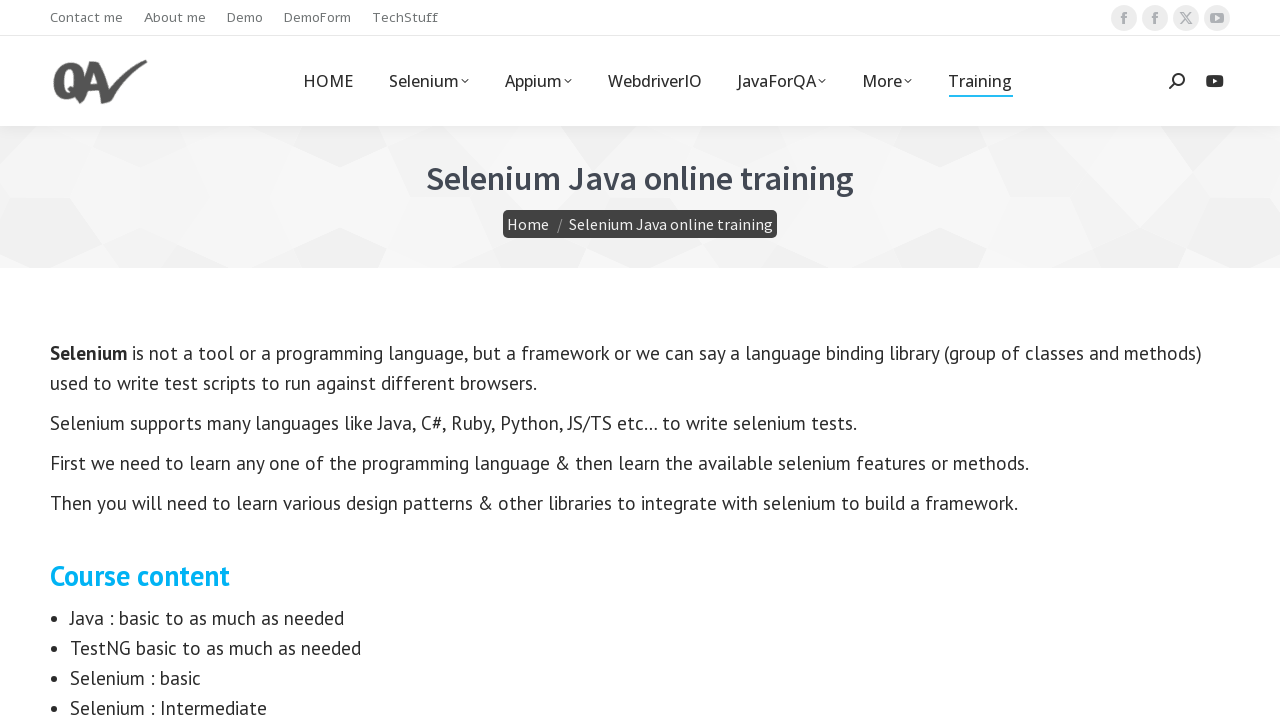

Original page and new tab both accessible for further operations
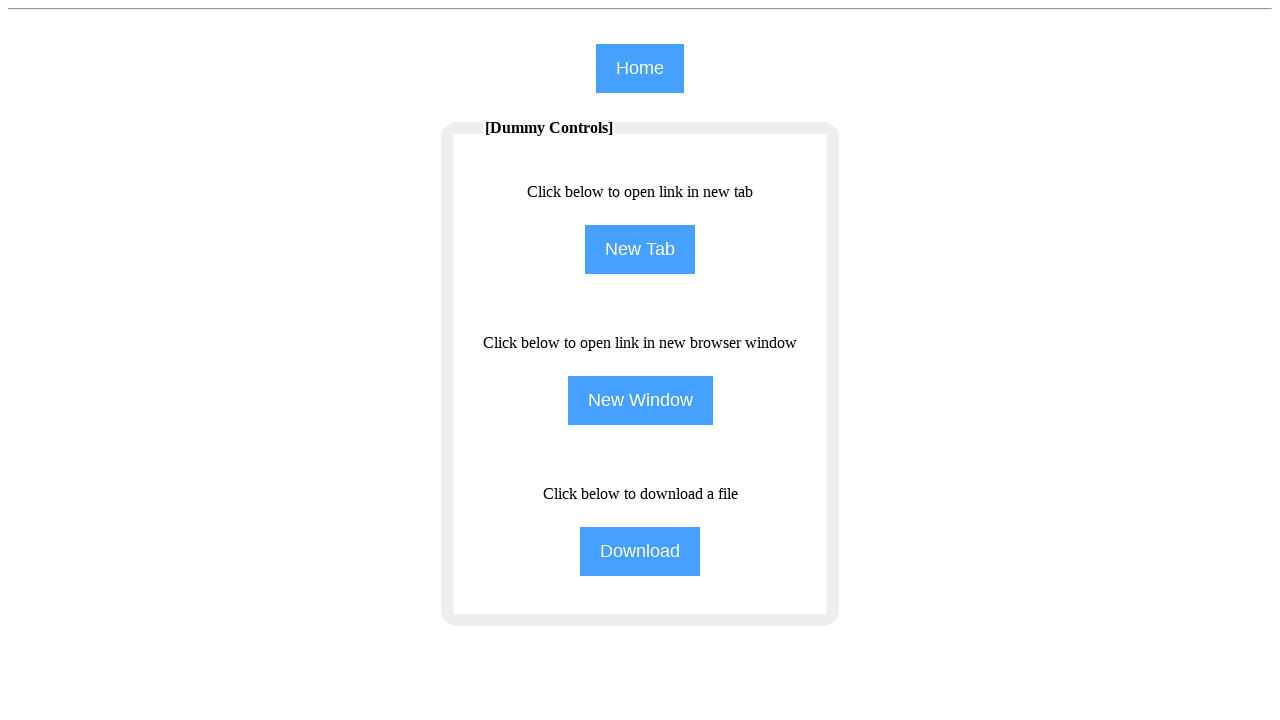

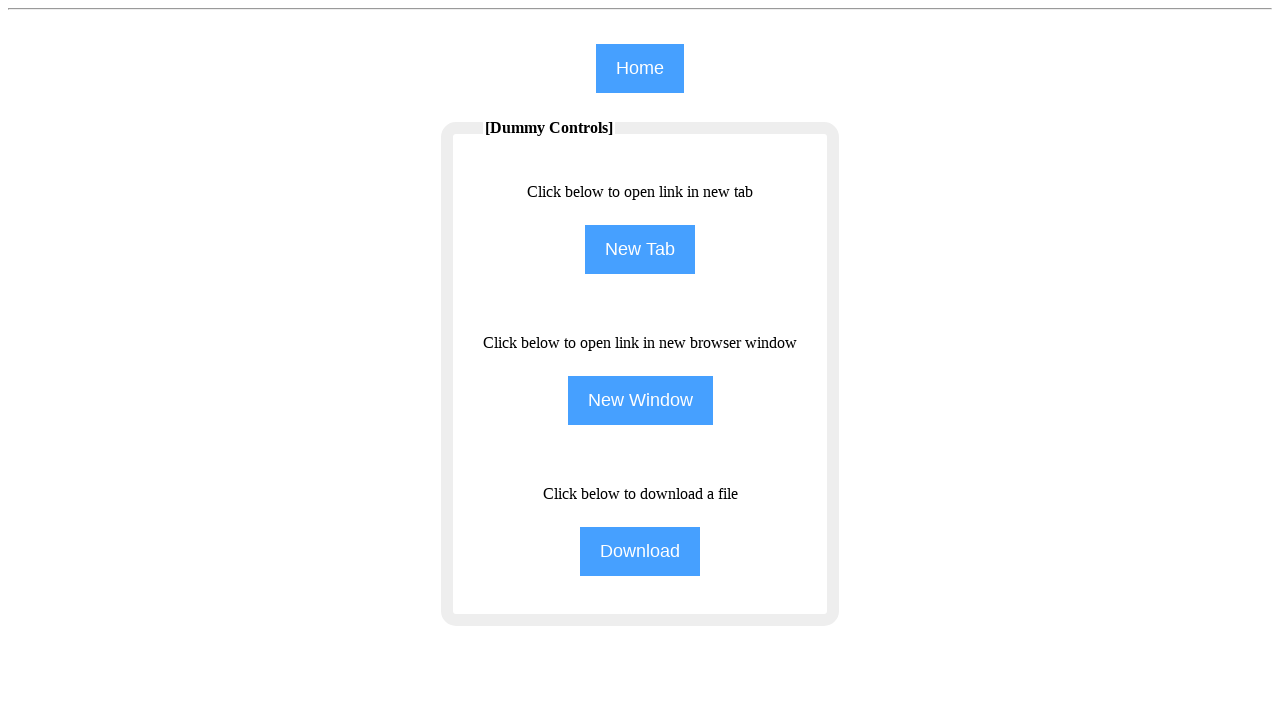